Tests JavaScript alert handling by clicking the alert button and accepting the alert dialog.

Starting URL: https://the-internet.herokuapp.com/

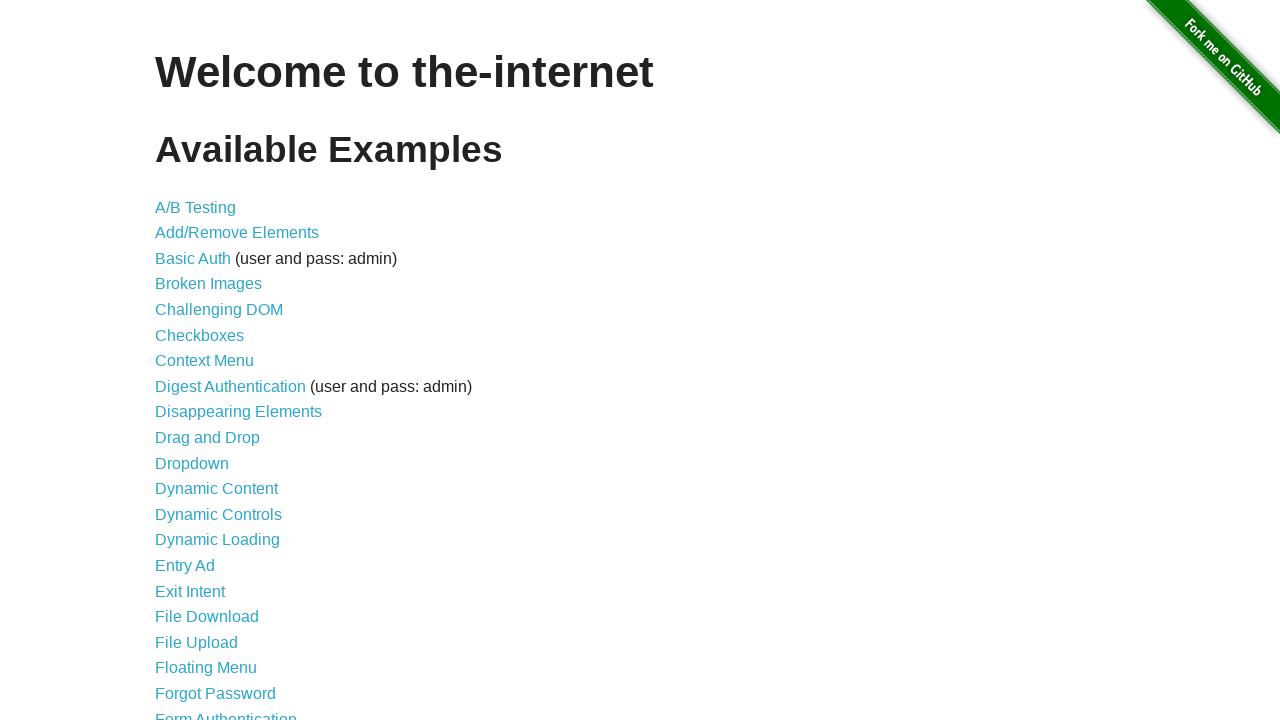

Clicked JavaScript Alerts link at (214, 361) on a[href='/javascript_alerts']
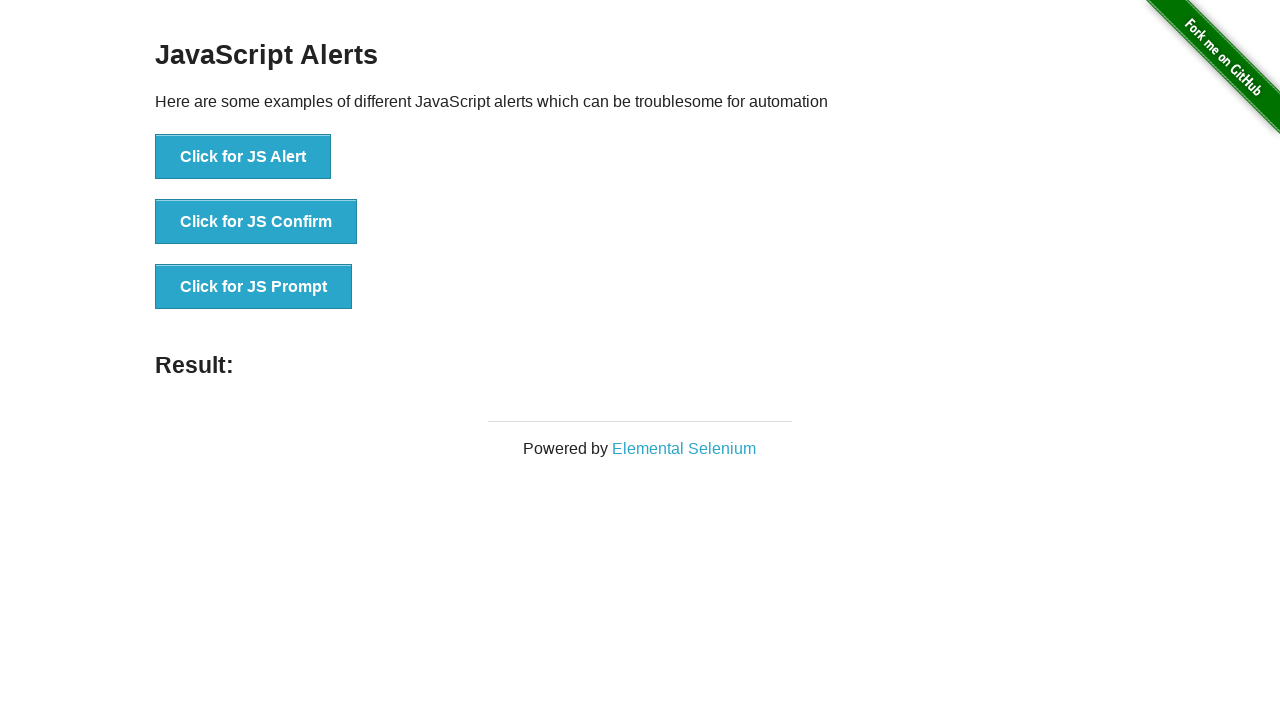

Set up dialog handler to accept alerts
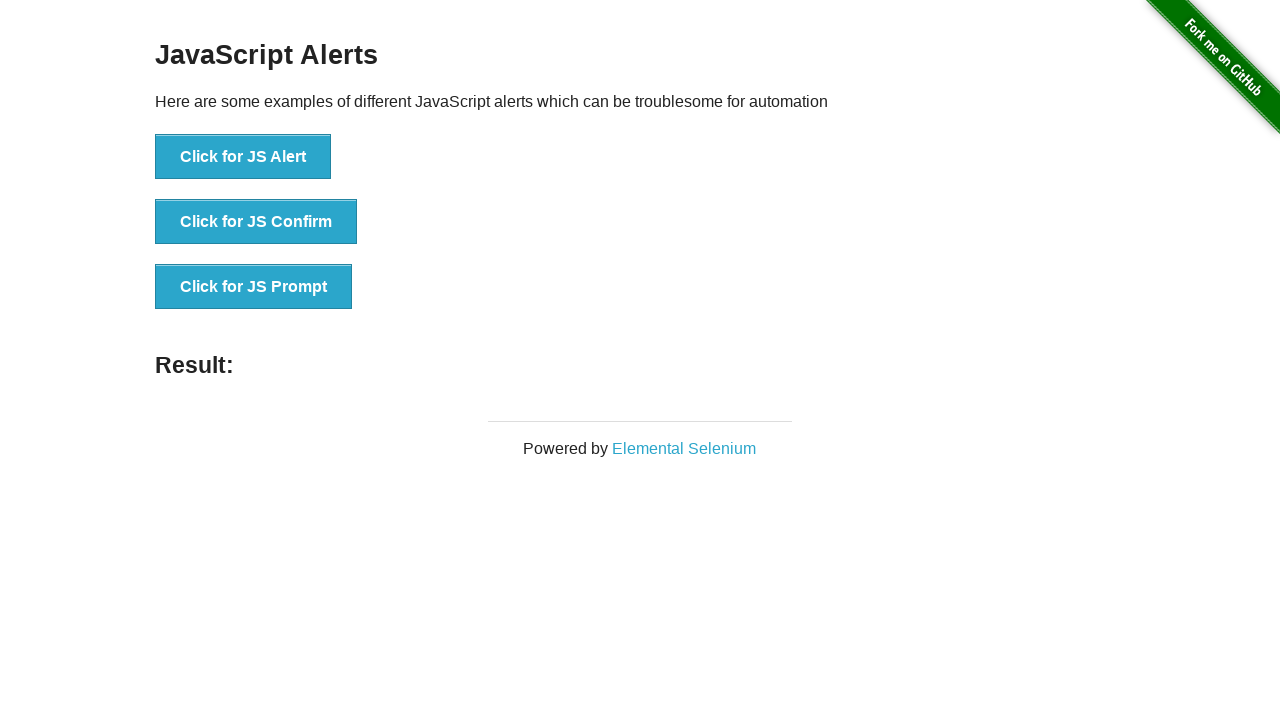

Clicked JS Alert button at (243, 157) on button[onclick='jsAlert()']
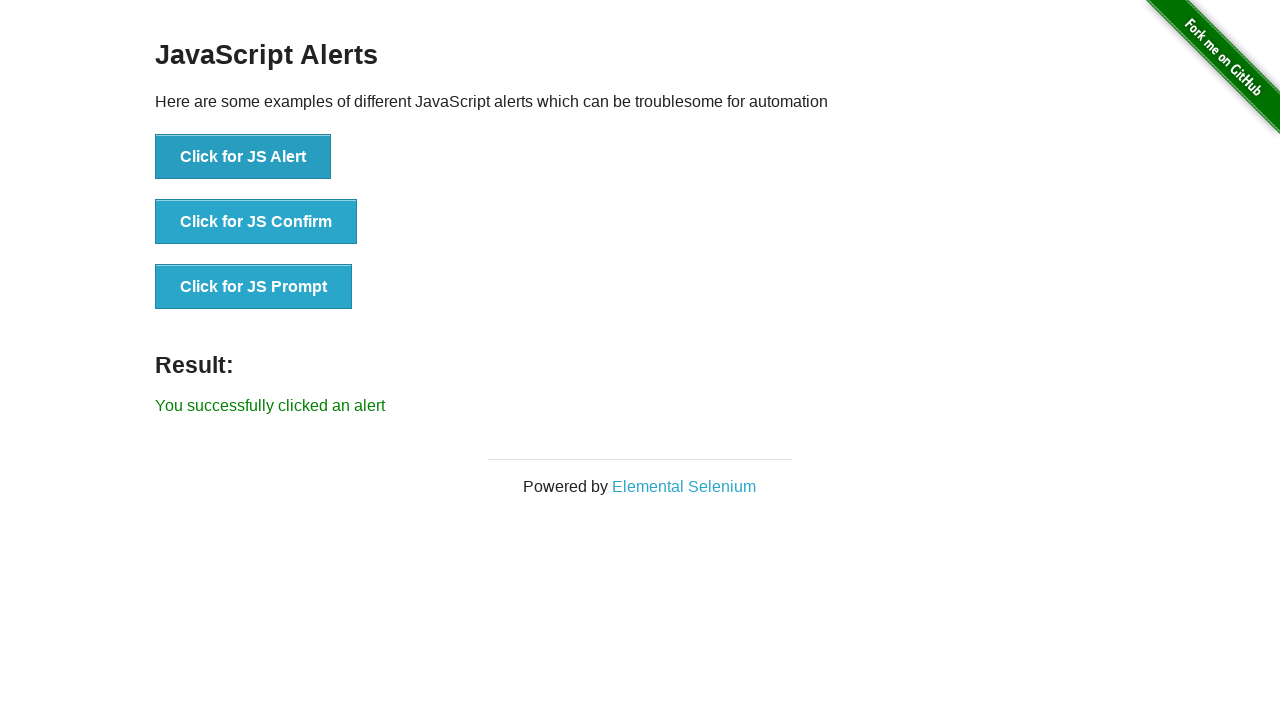

Alert result text appeared on page
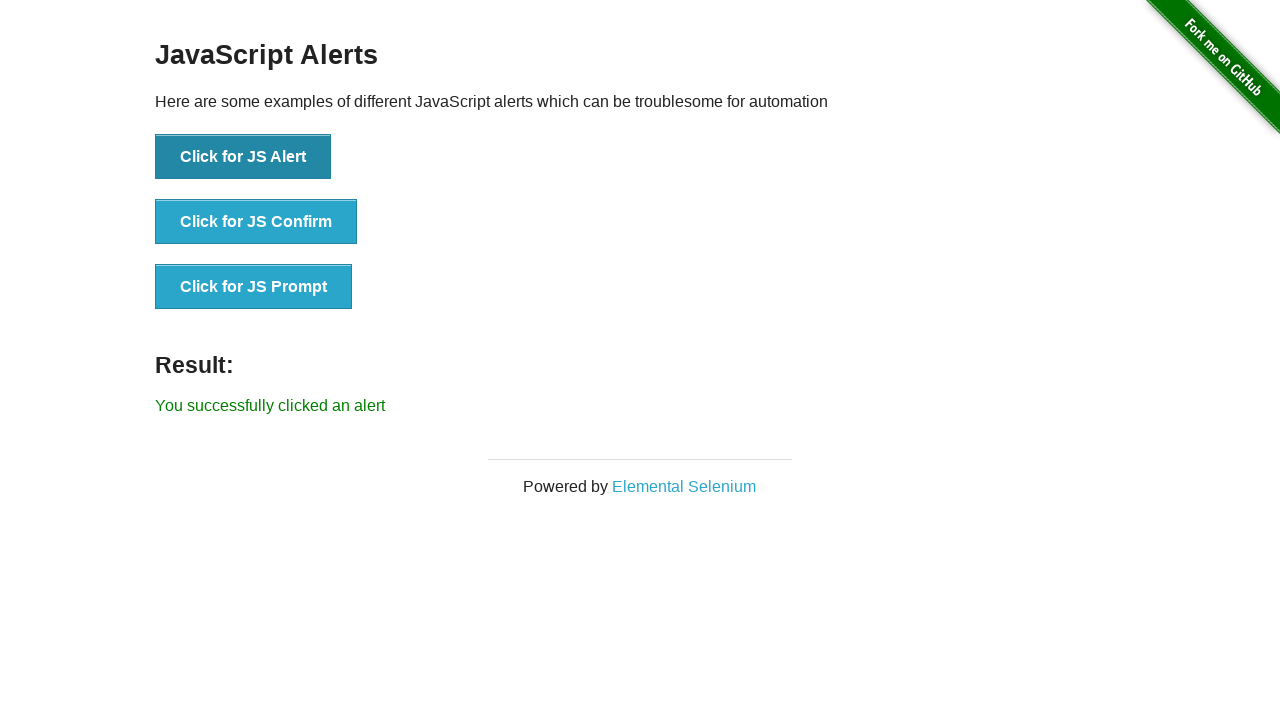

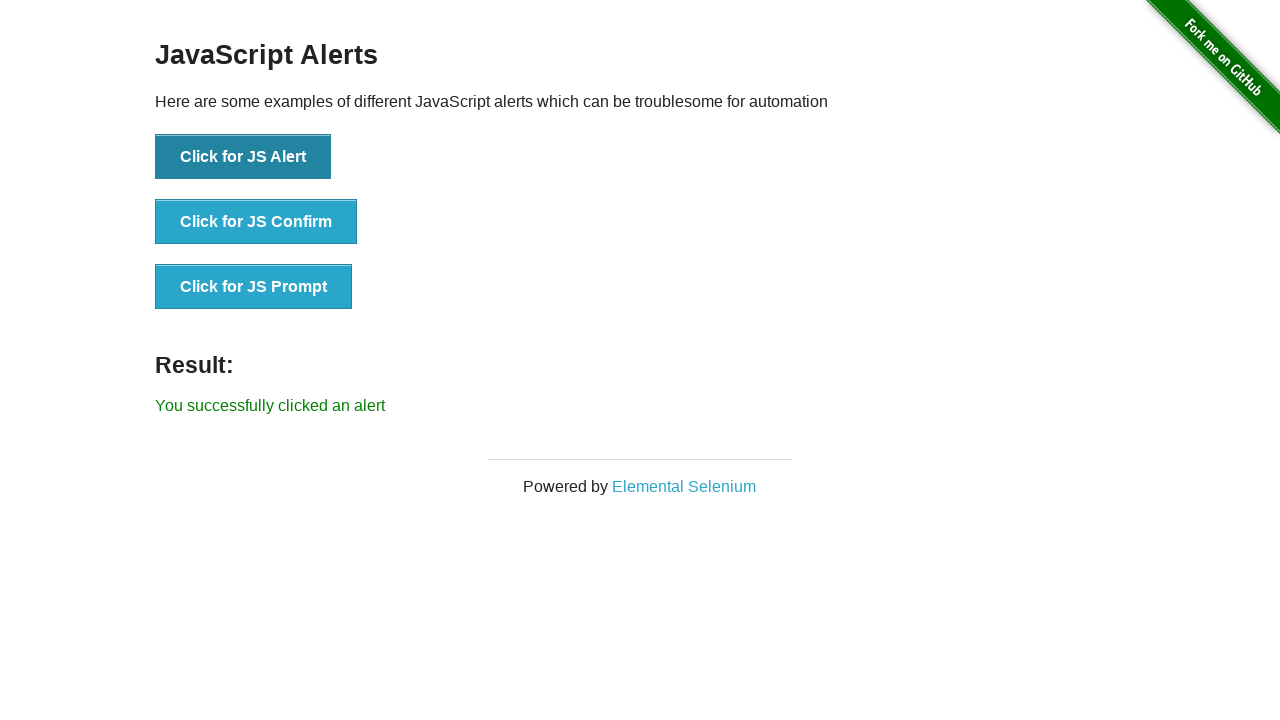